Tests dropdown selection functionality by selecting a country from a dropdown menu

Starting URL: https://www.globalsqa.com/demo-site/select-dropdown-menu/

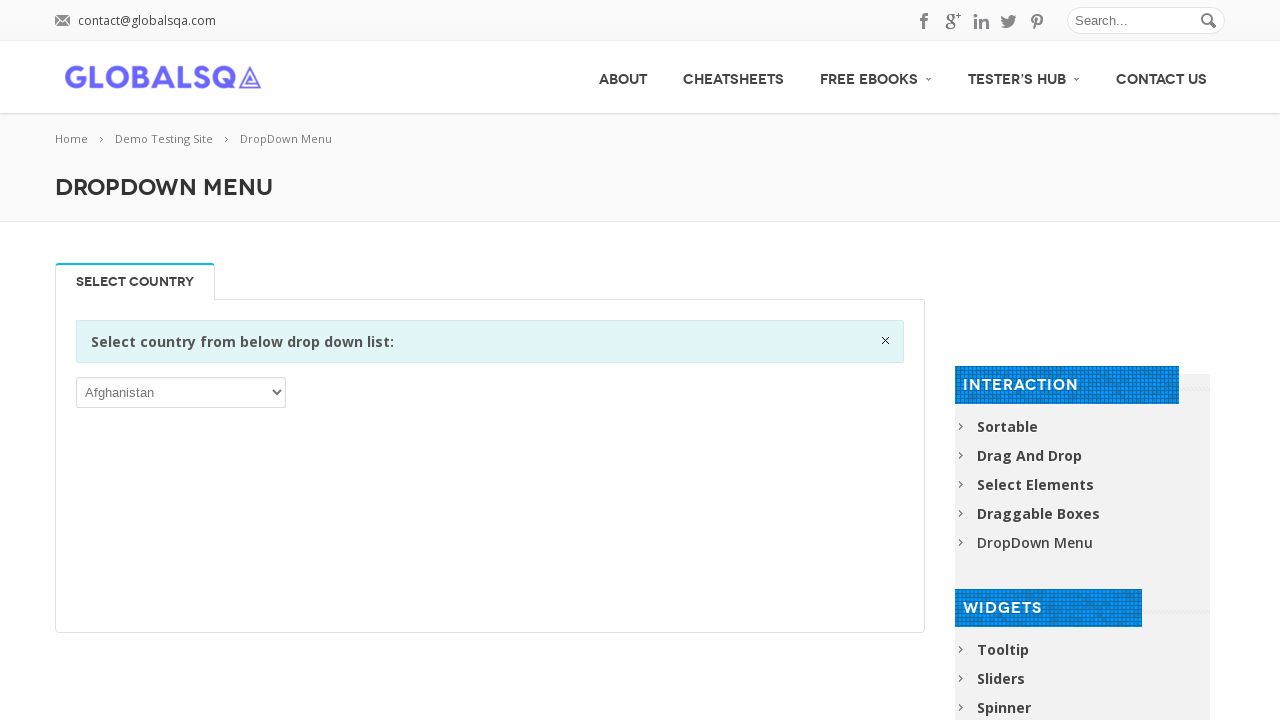

Located dropdown menu element
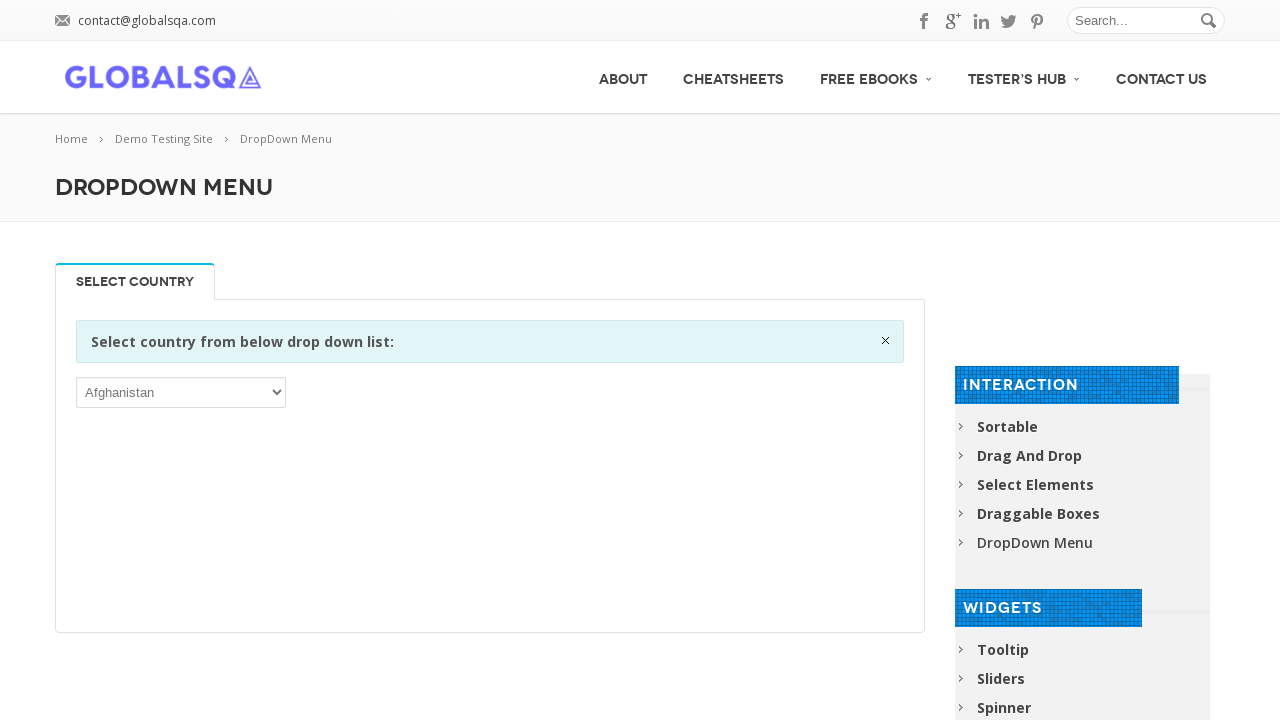

Selected country from dropdown menu at index 35 on //*[@id="post-2646"]/div[2]/div/div/div/p/select
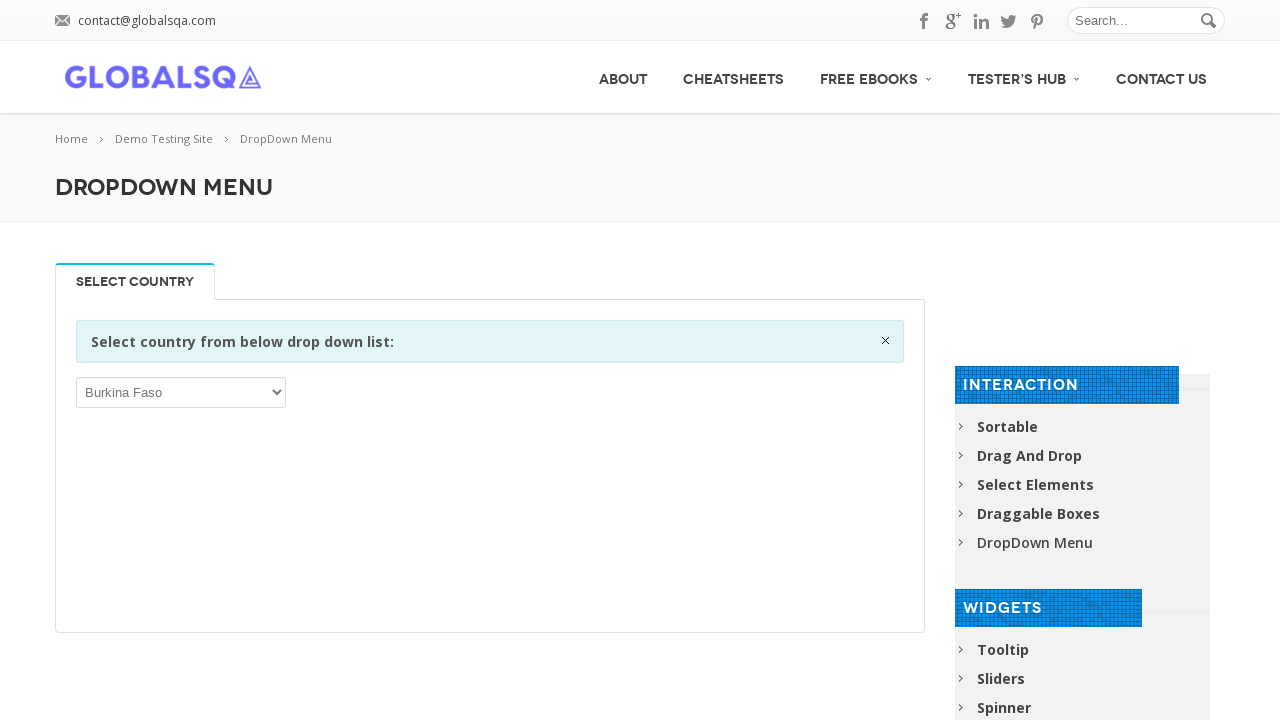

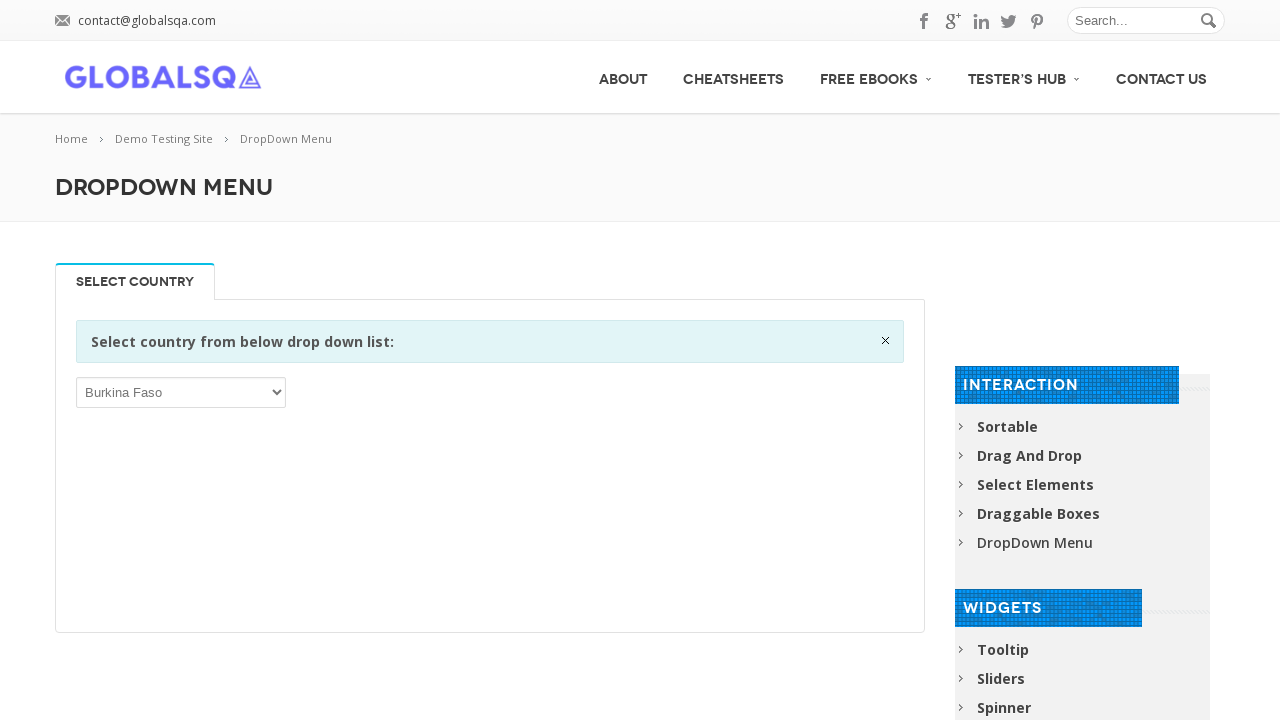